Tests various element conditions on a blog page by checking if elements are displayed, selected, and enabled, and interacting with a checkbox

Starting URL: https://testautomationpractice.blogspot.com/

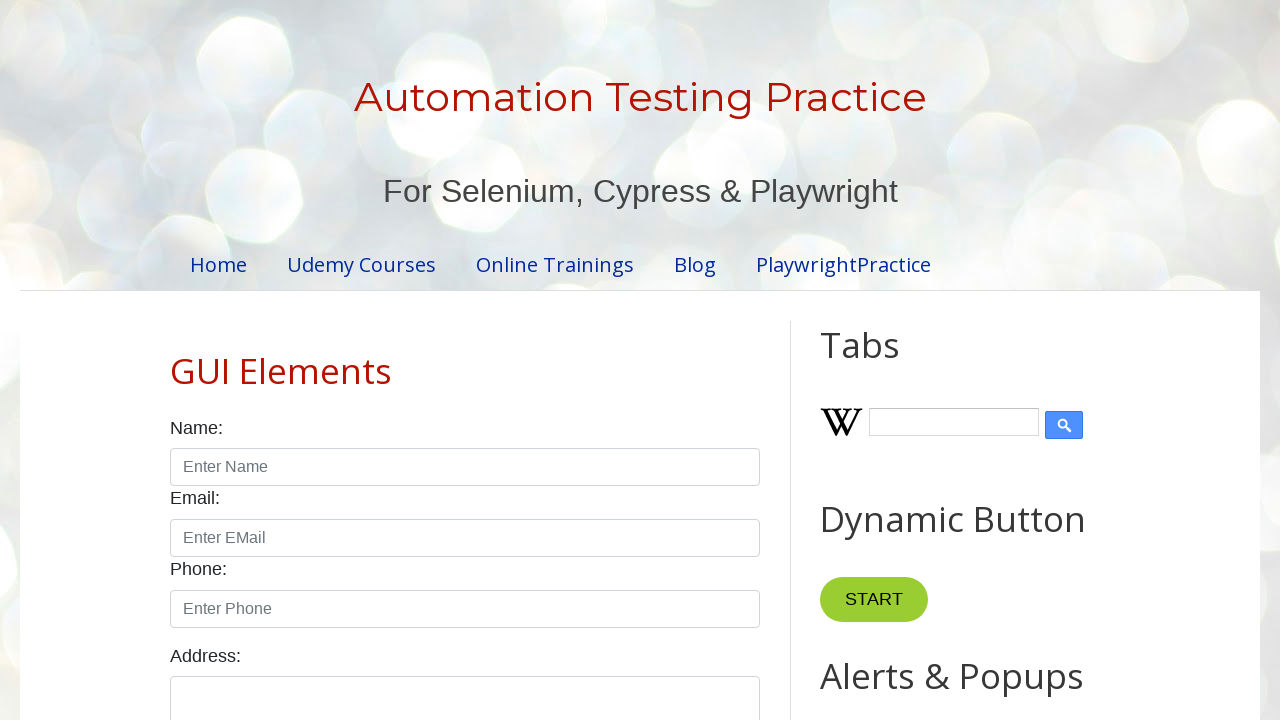

Located title element
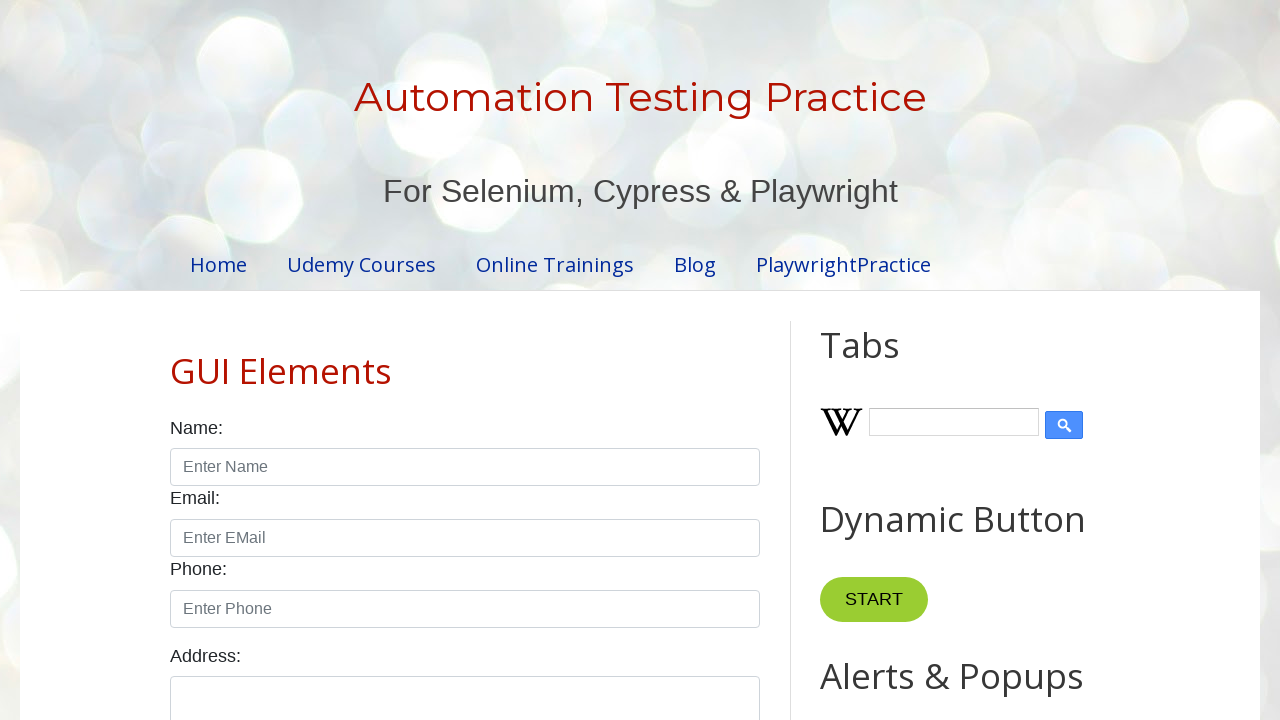

Checked if title element is visible
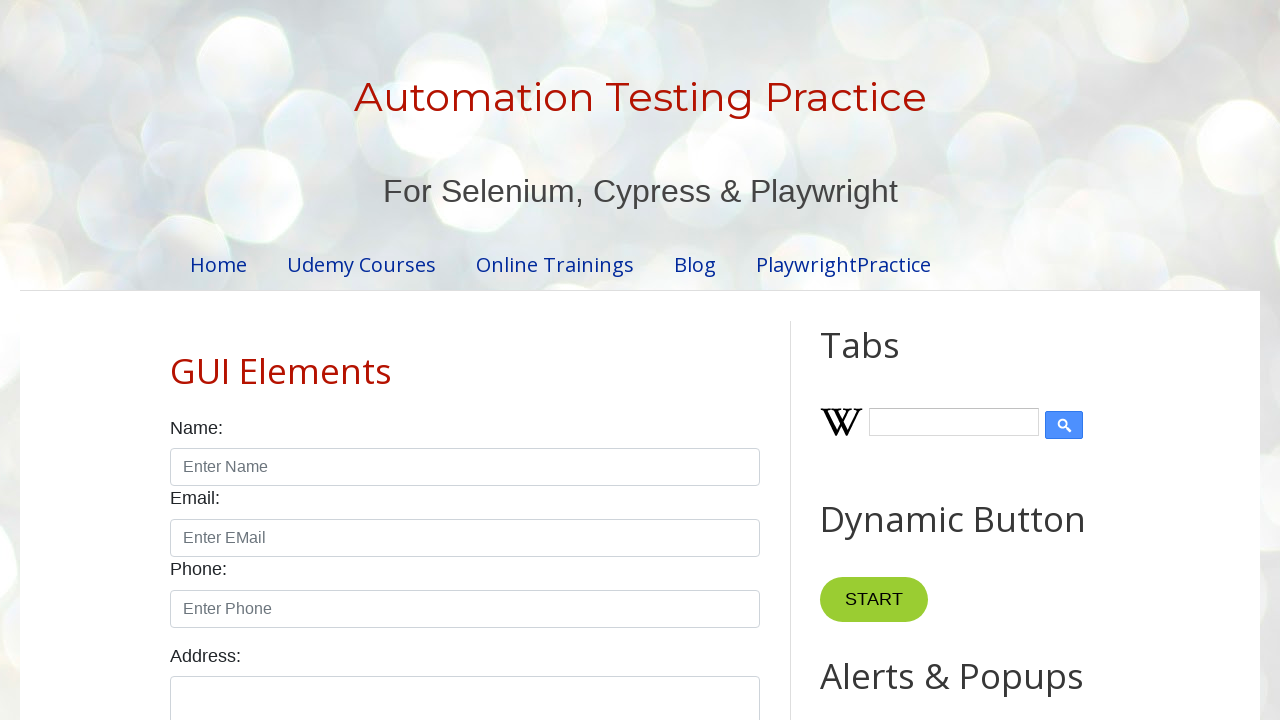

Located name input element
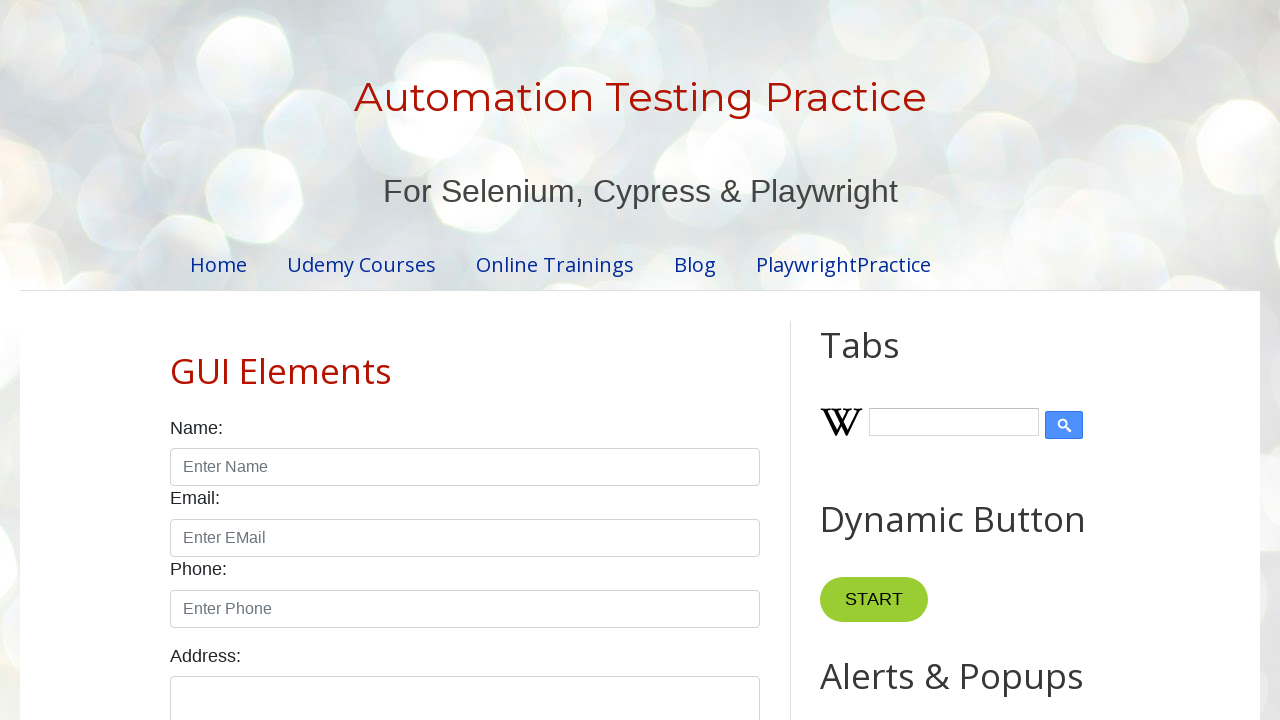

Checked if name input element is visible
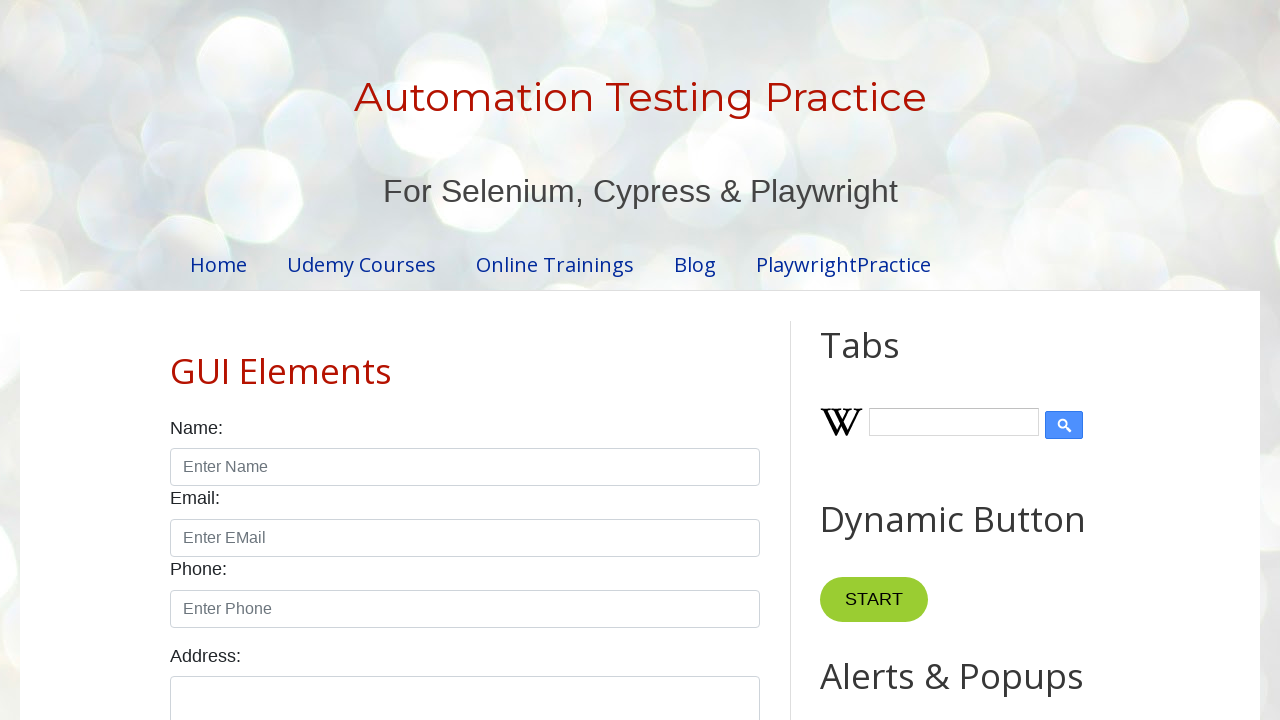

Located male radio button element
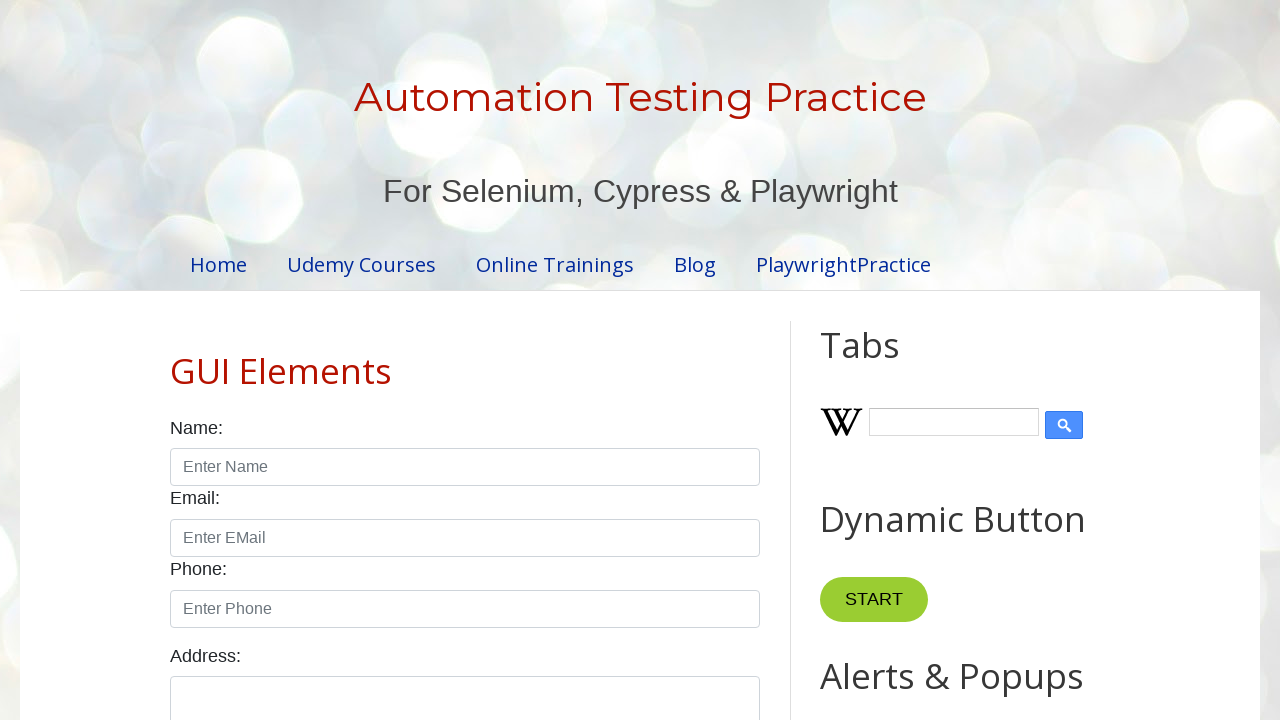

Checked if male radio button is selected
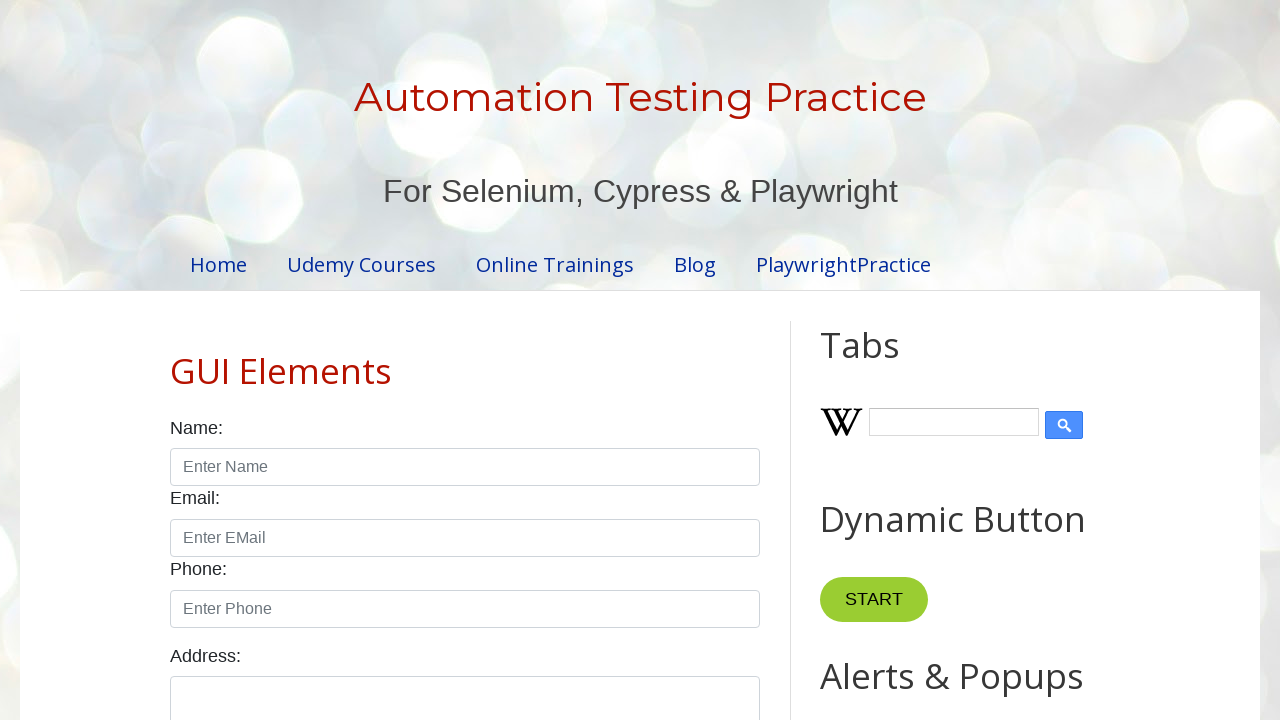

Located Sunday checkbox element
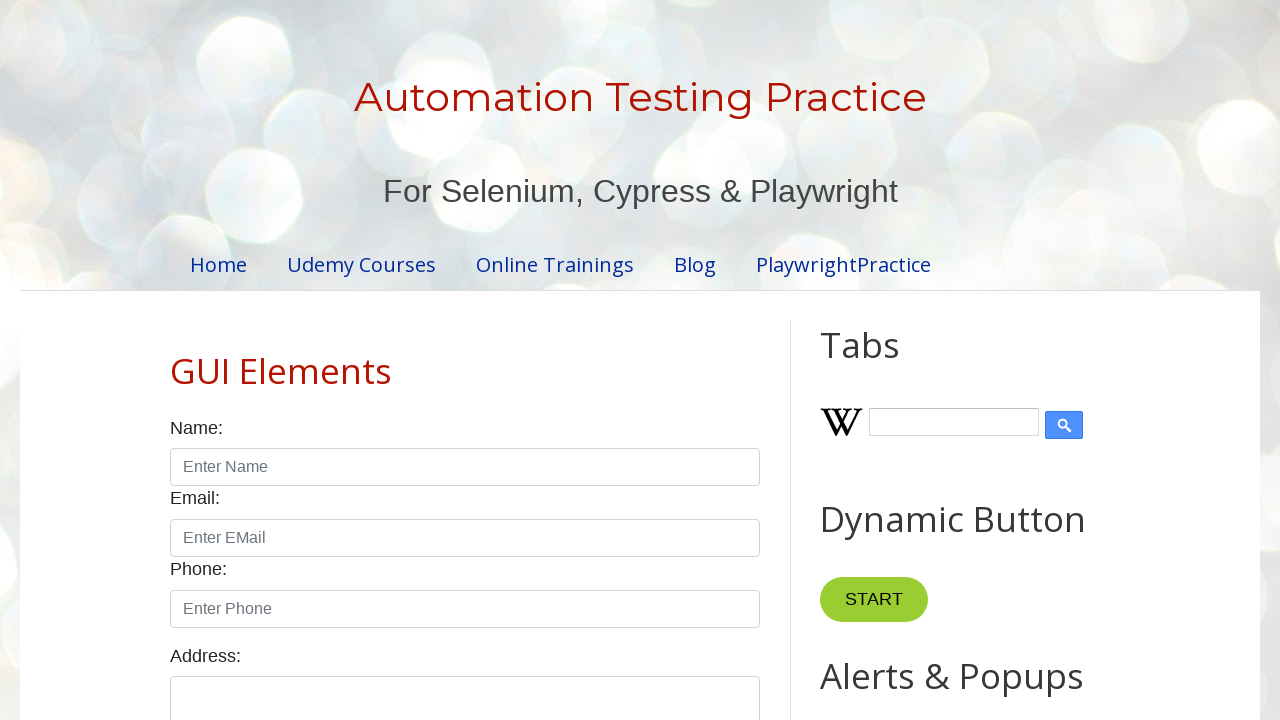

Clicked Sunday checkbox at (176, 360) on xpath=//input[@id='sunday']
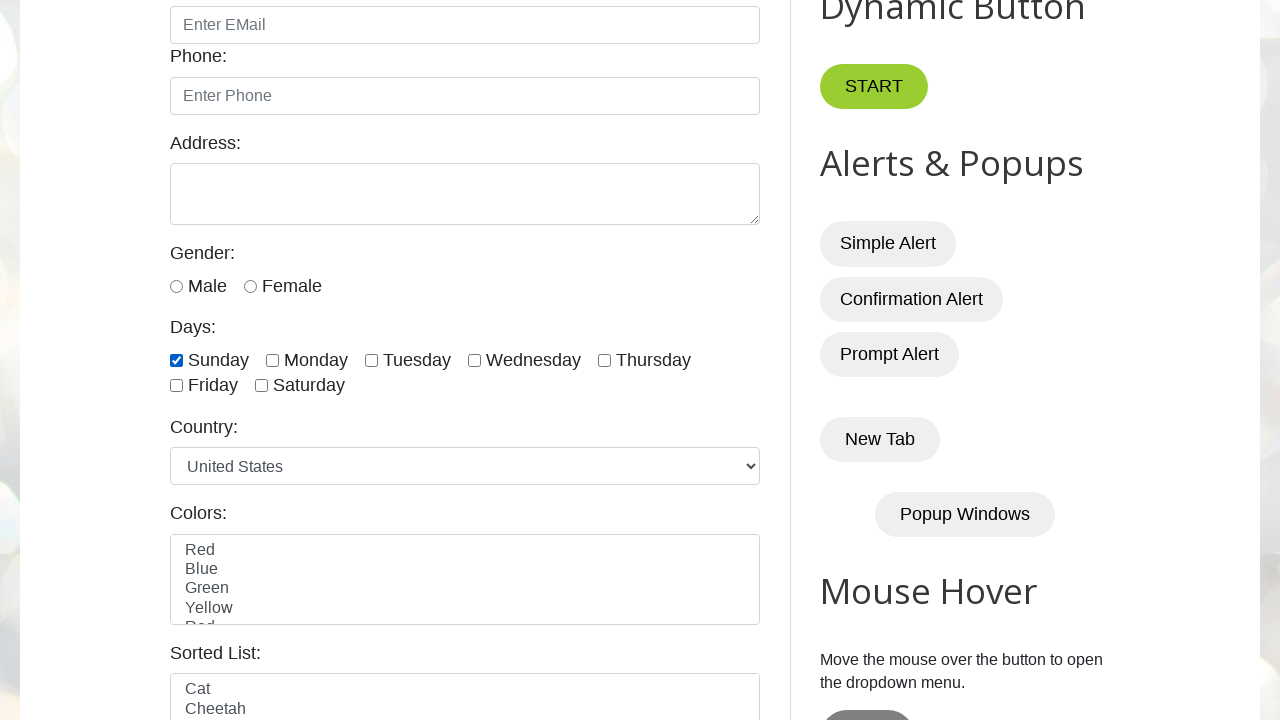

Checked if Sunday checkbox is selected
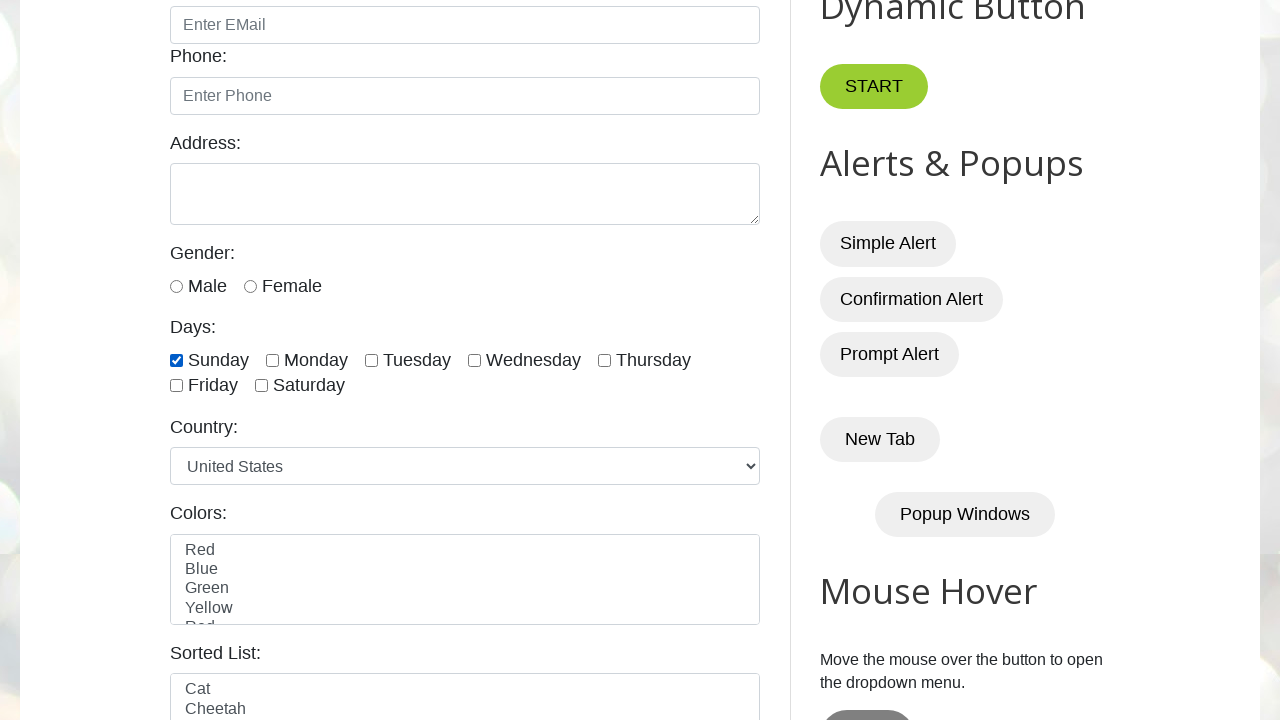

Located start button element
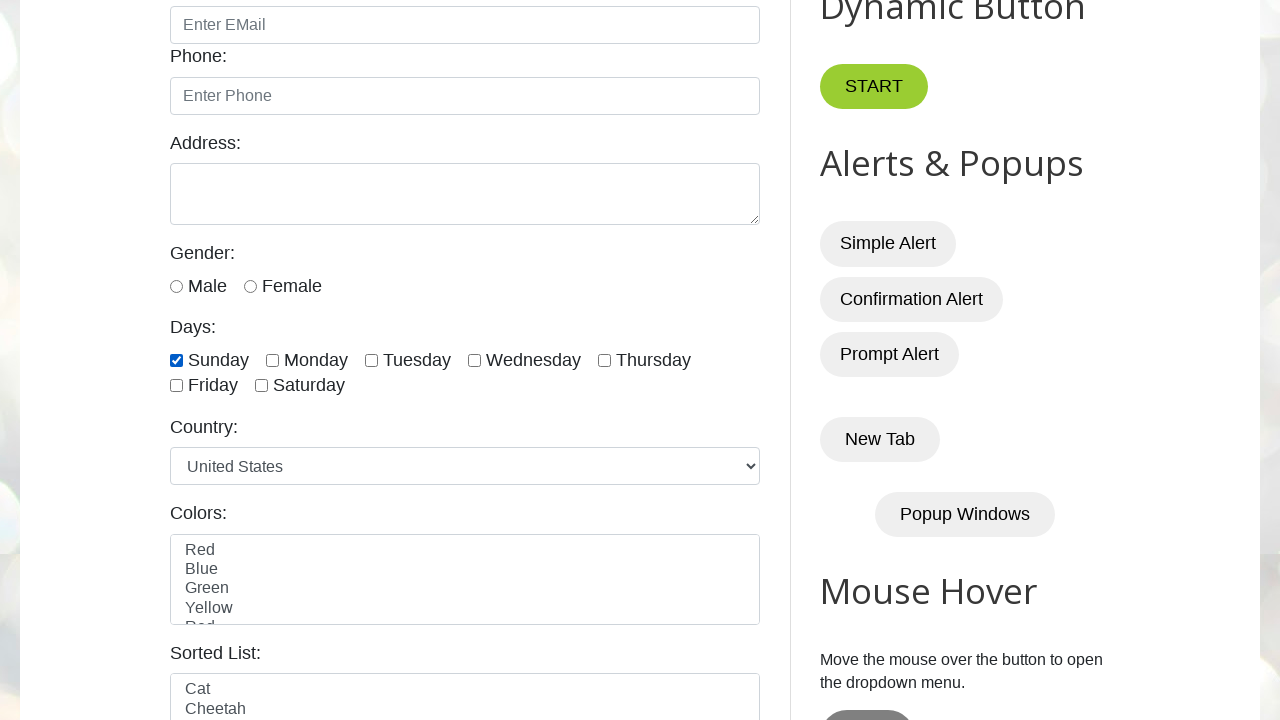

Checked if start button is enabled
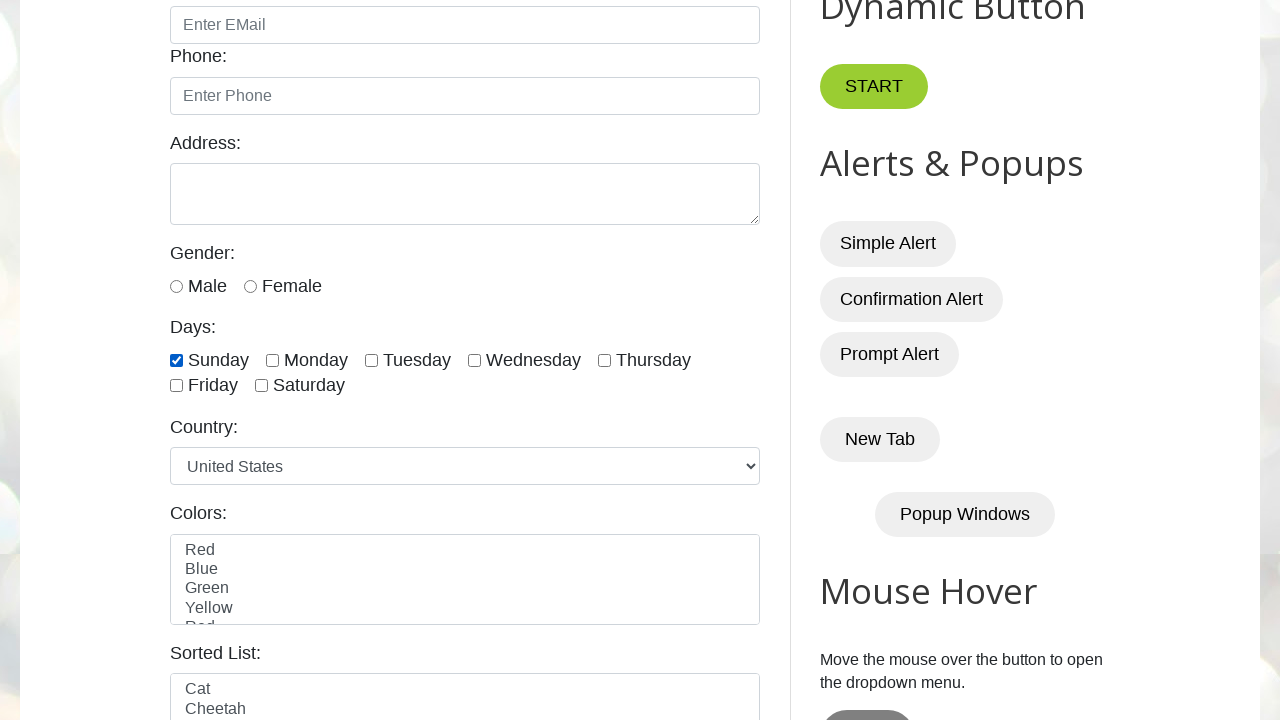

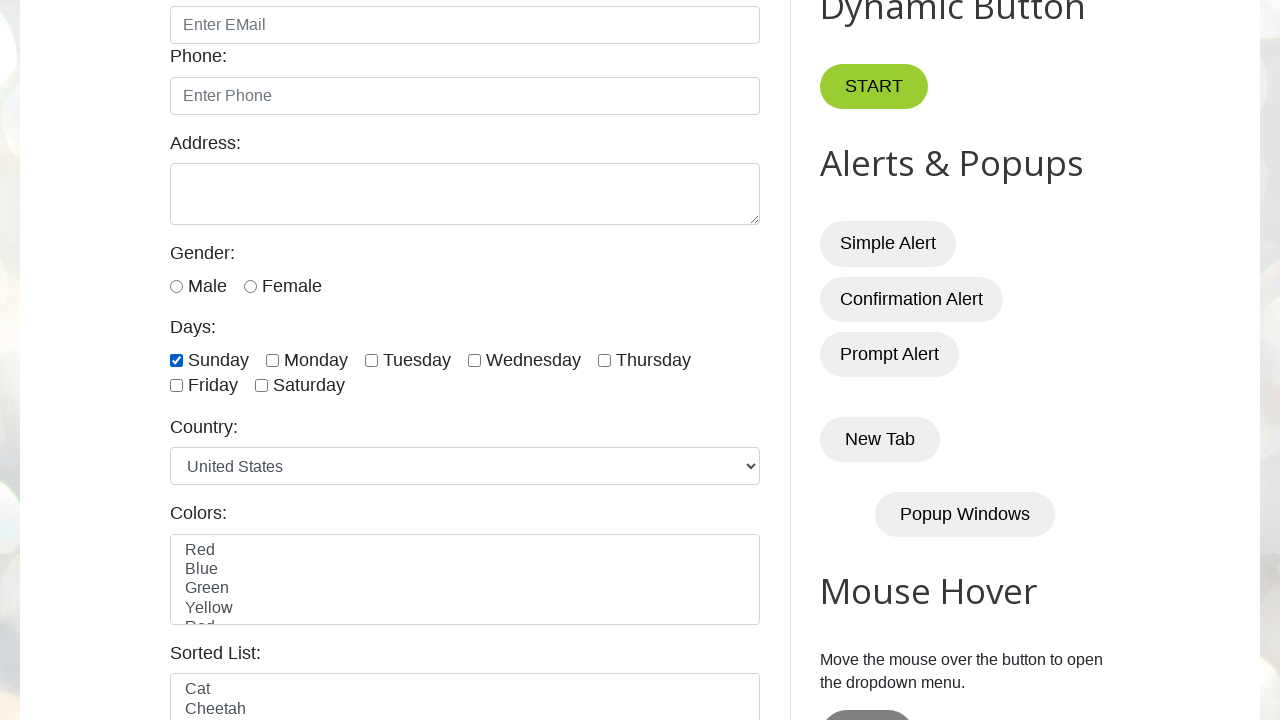